Tests that a button becomes visible and clickable after a 5-second delay on the dynamic properties demo page, verifying dynamic element visibility behavior.

Starting URL: https://demoqa.com/dynamic-properties

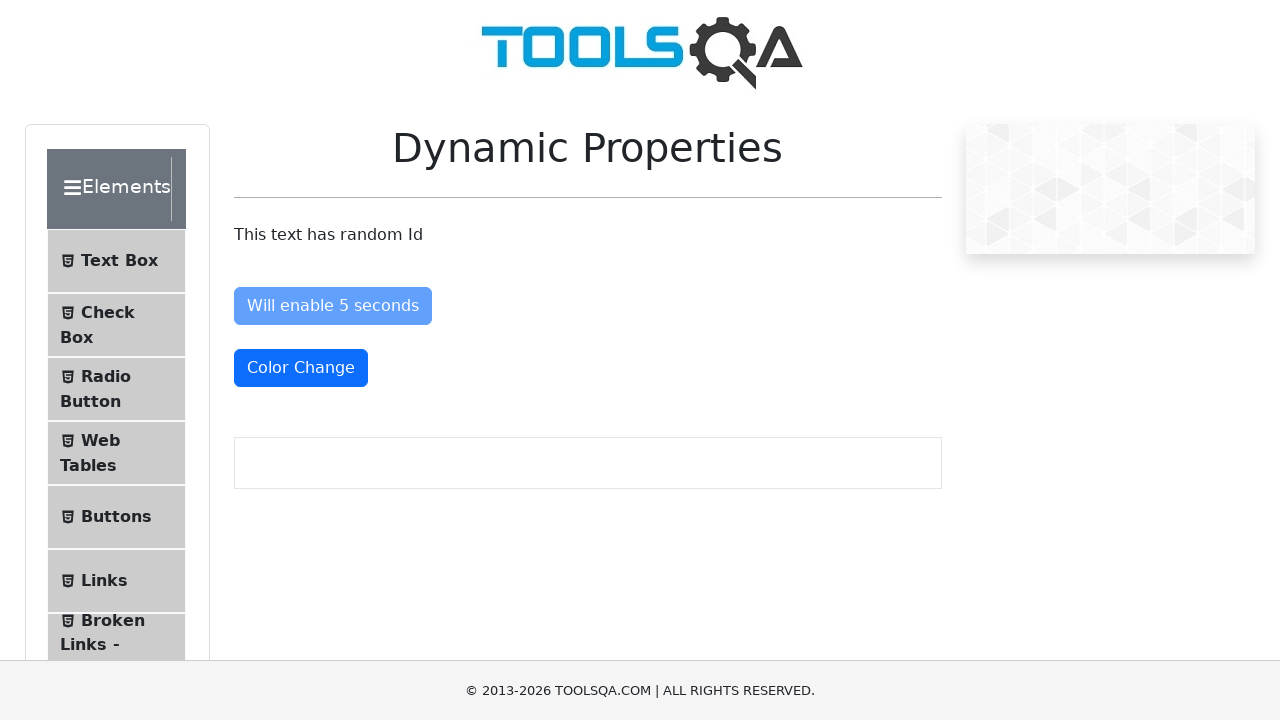

Waited for 'Visible After 5 Seconds' button to become visible (waited up to 10 seconds)
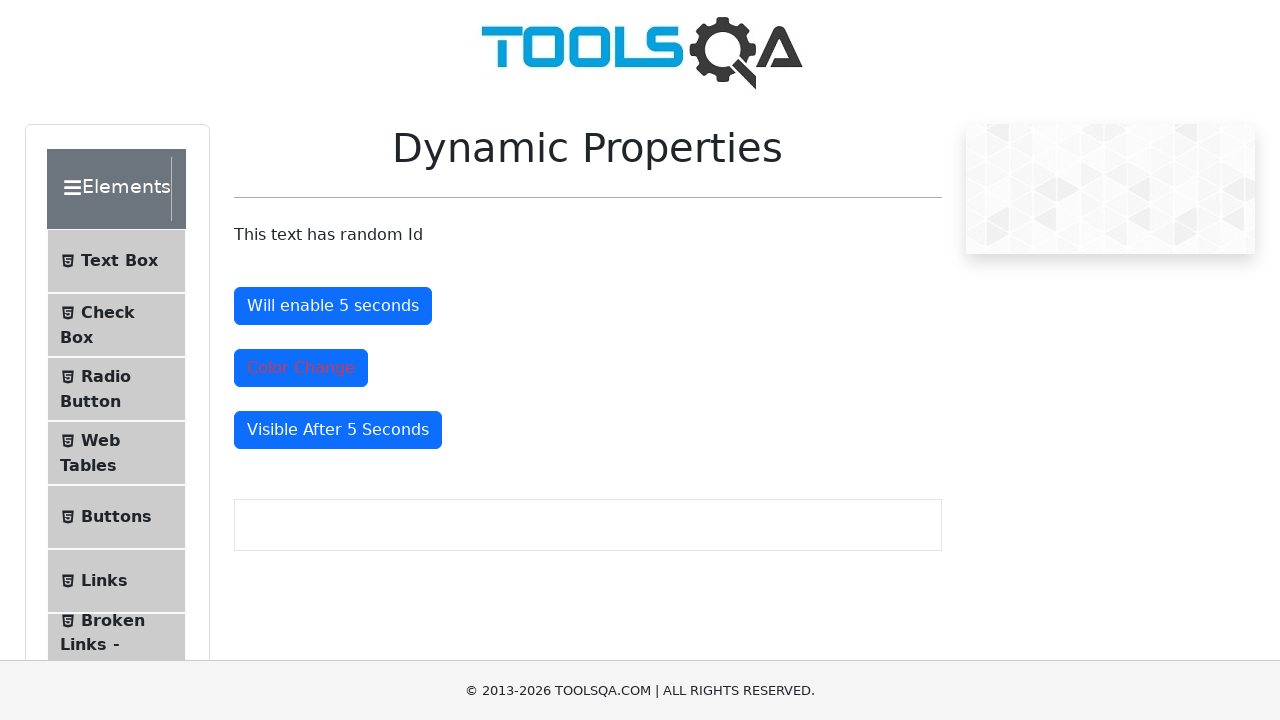

Verified that the button text is 'Visible After 5 Seconds'
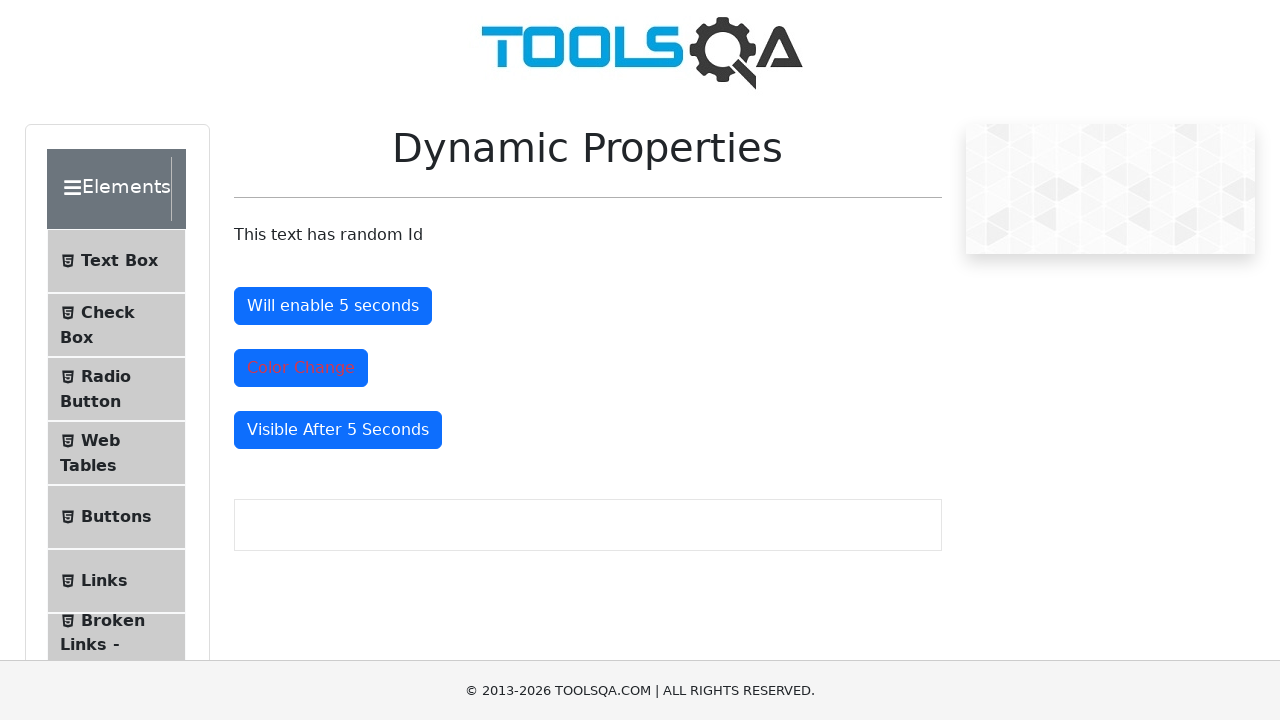

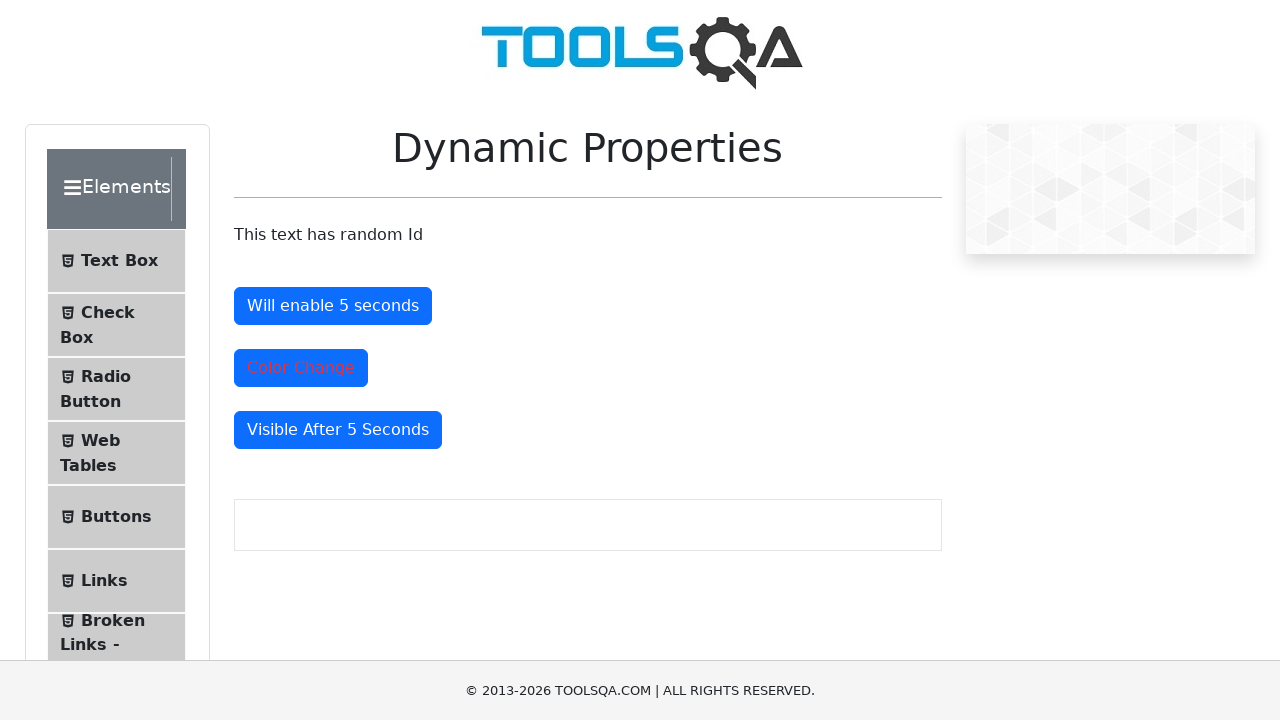